Tests text input functionality by entering a custom name in an input field and clicking a button to update its text label.

Starting URL: http://uitestingplayground.com/textinput

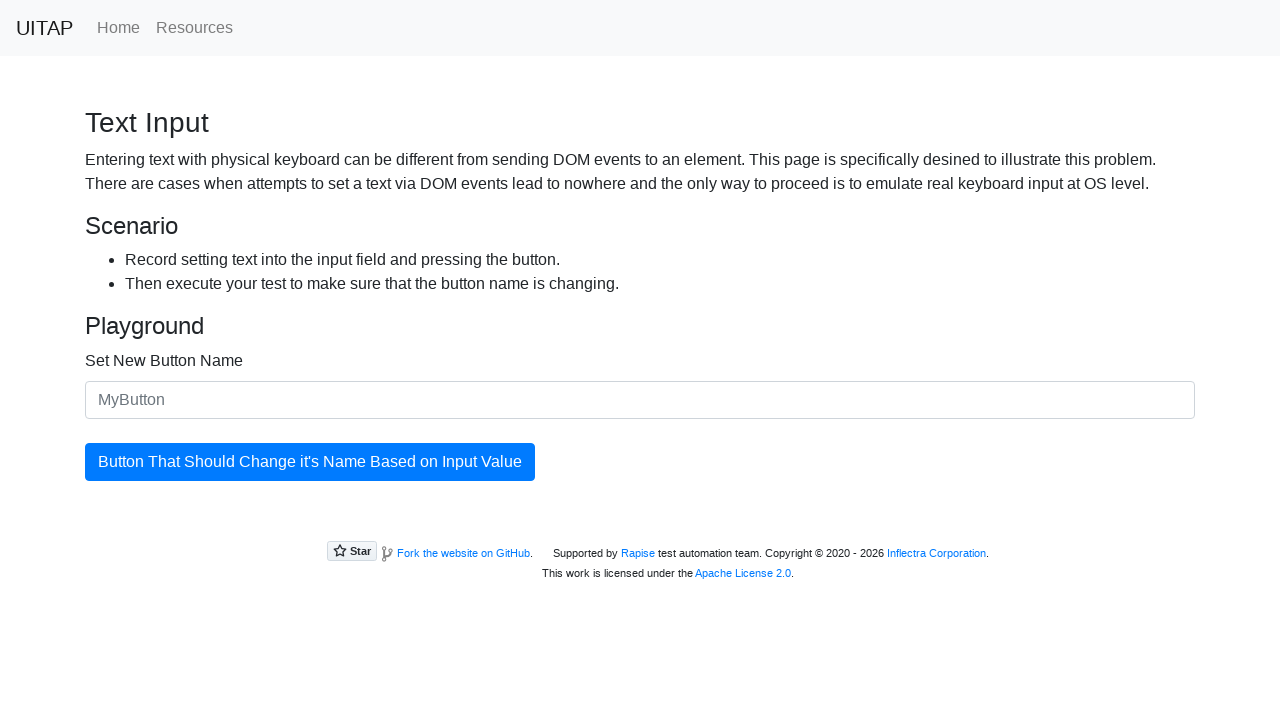

Entered 'SkyPro' in the text input field on #newButtonName
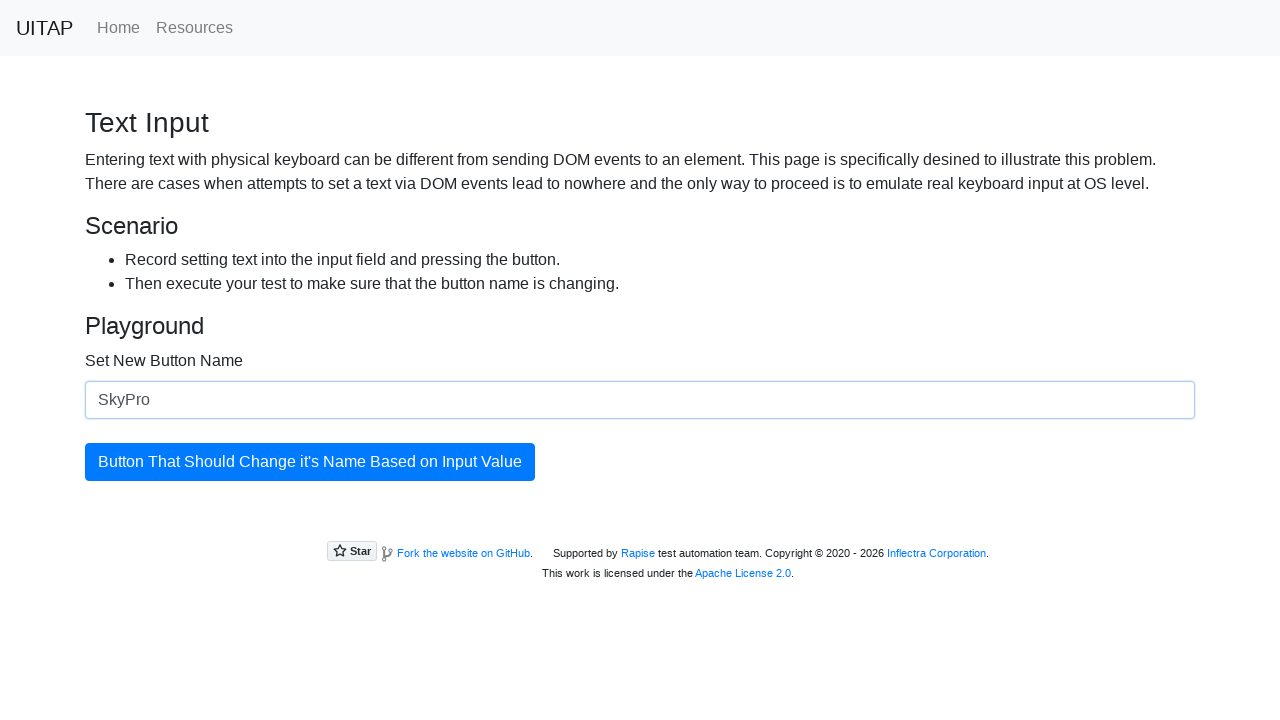

Clicked the update button to change its text at (310, 462) on #updatingButton
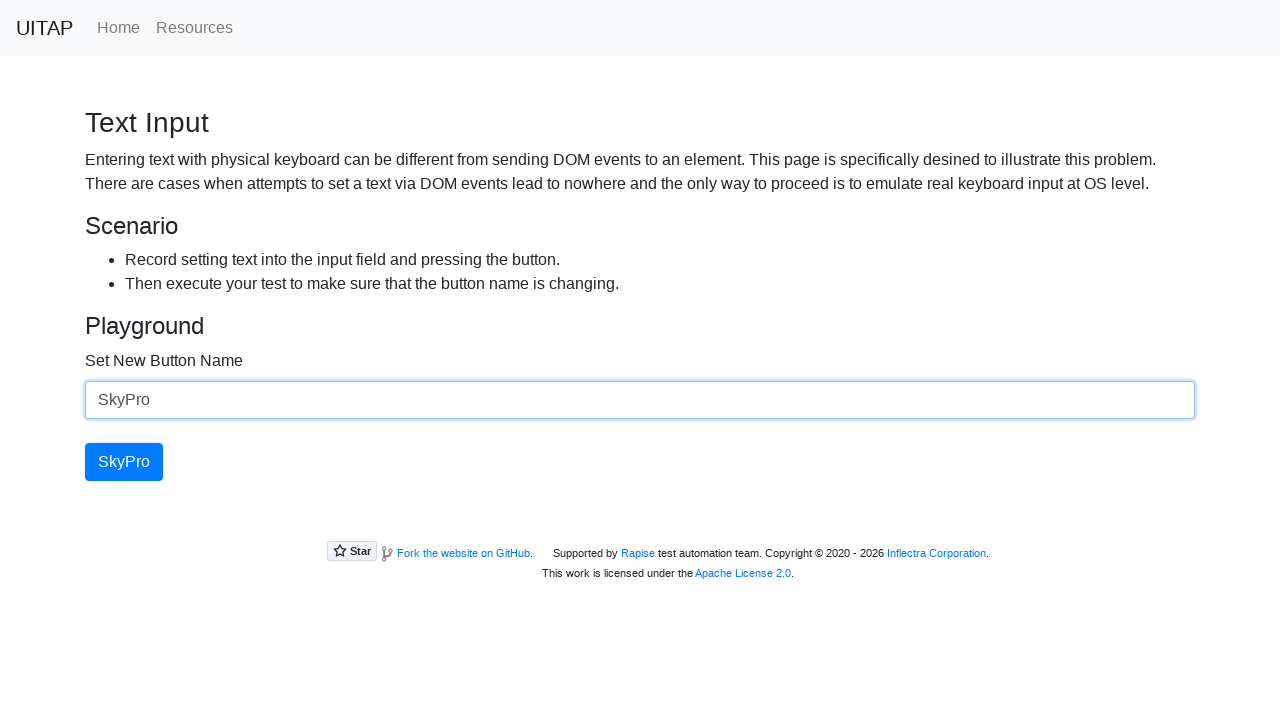

Verified button text was successfully updated to 'SkyPro'
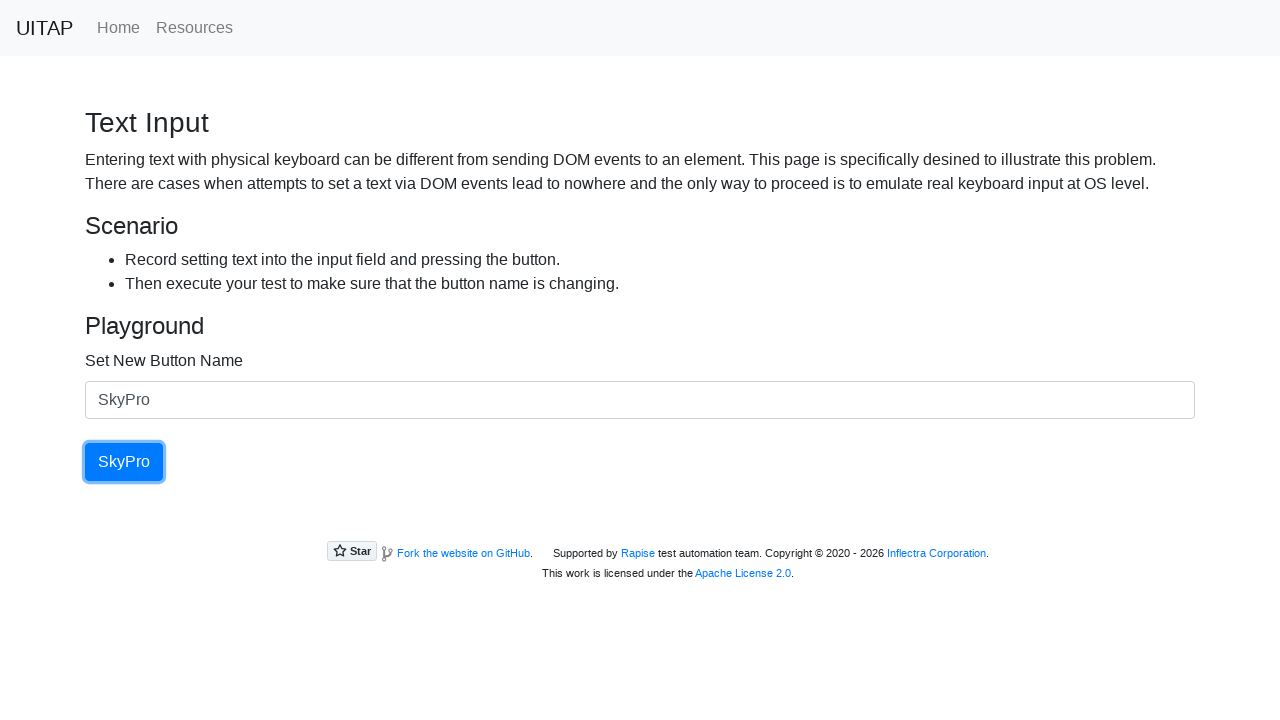

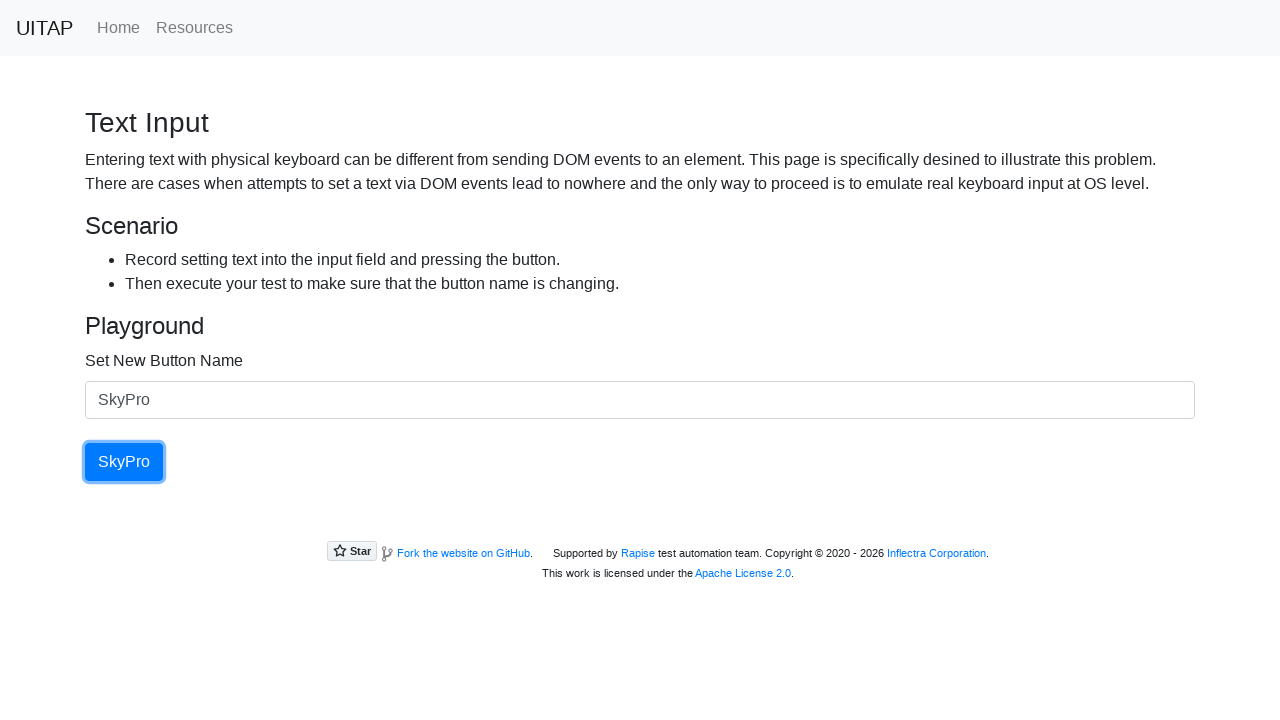